Tests bus ticket booking flow by entering source city (Hyderabad), destination city (Guntur), selecting a journey date, and clicking the search button.

Starting URL: https://www.apsrtconline.in/

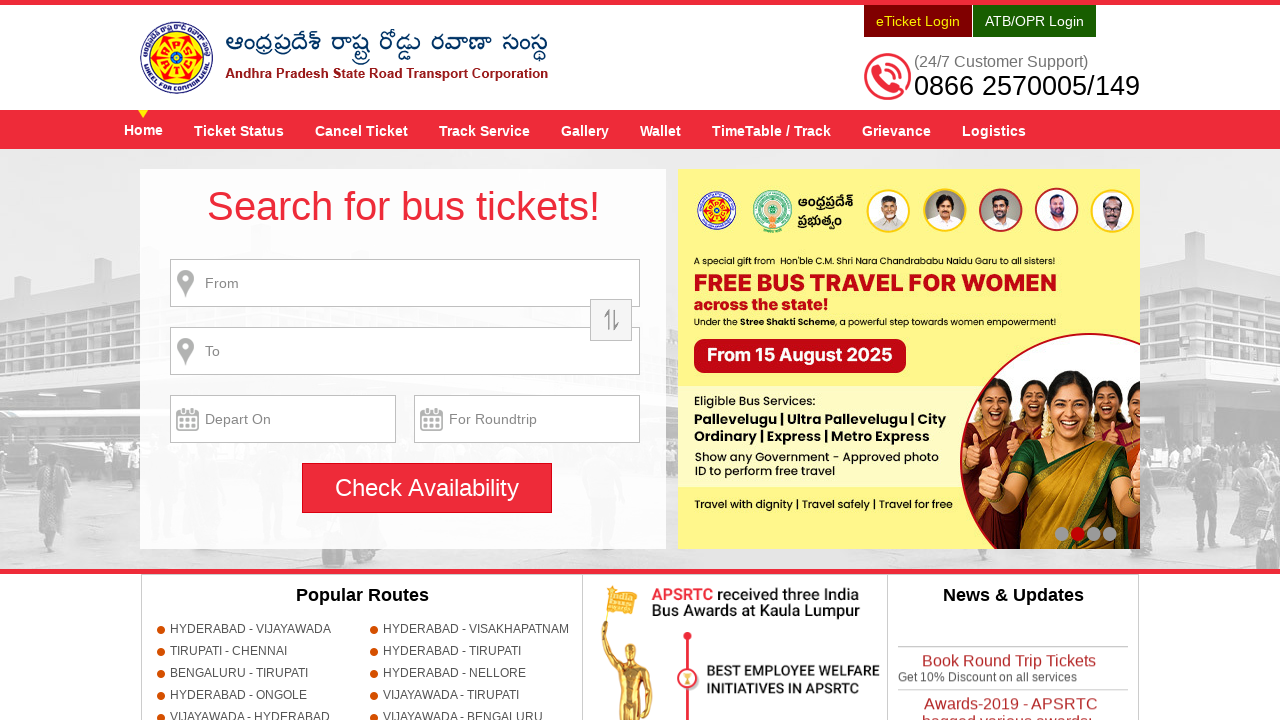

Filled source city field with 'HYDERABAD' on input[name='source']
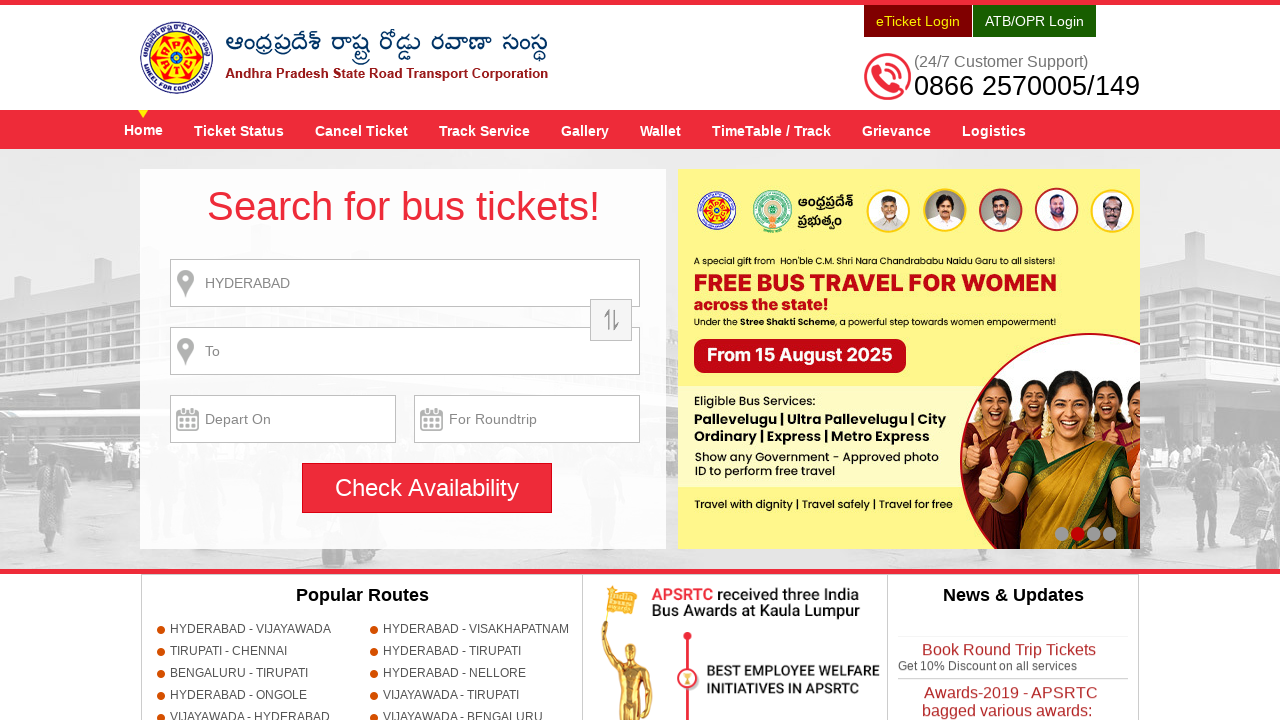

Waited 1 second for source city field to process
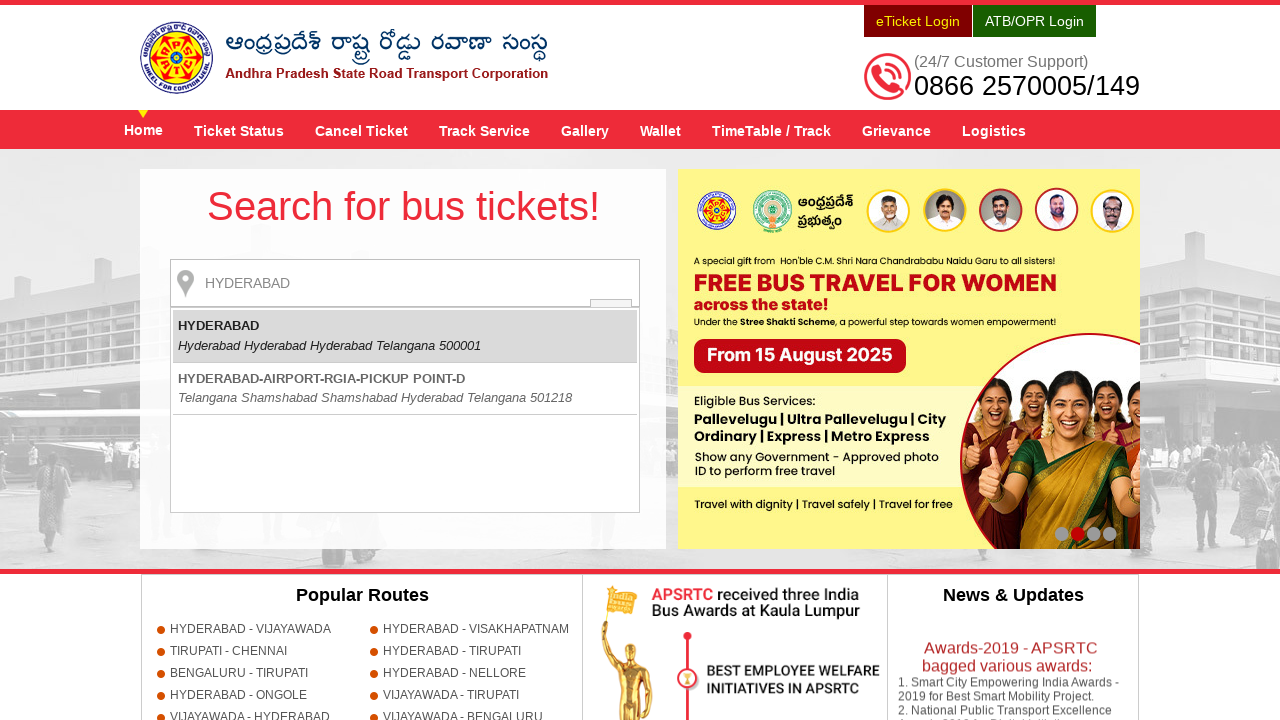

Pressed Enter to confirm source city selection
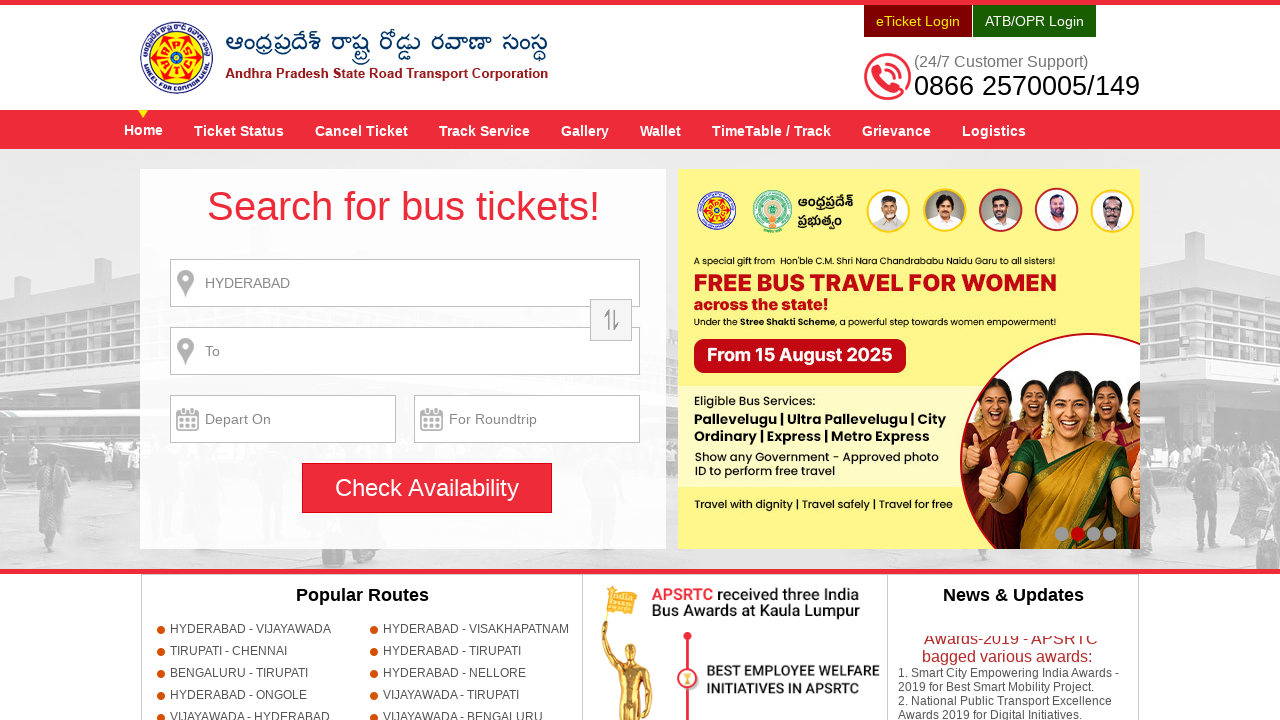

Clicked search button (expecting alert for missing destination) at (427, 488) on input[name='searchBtn']
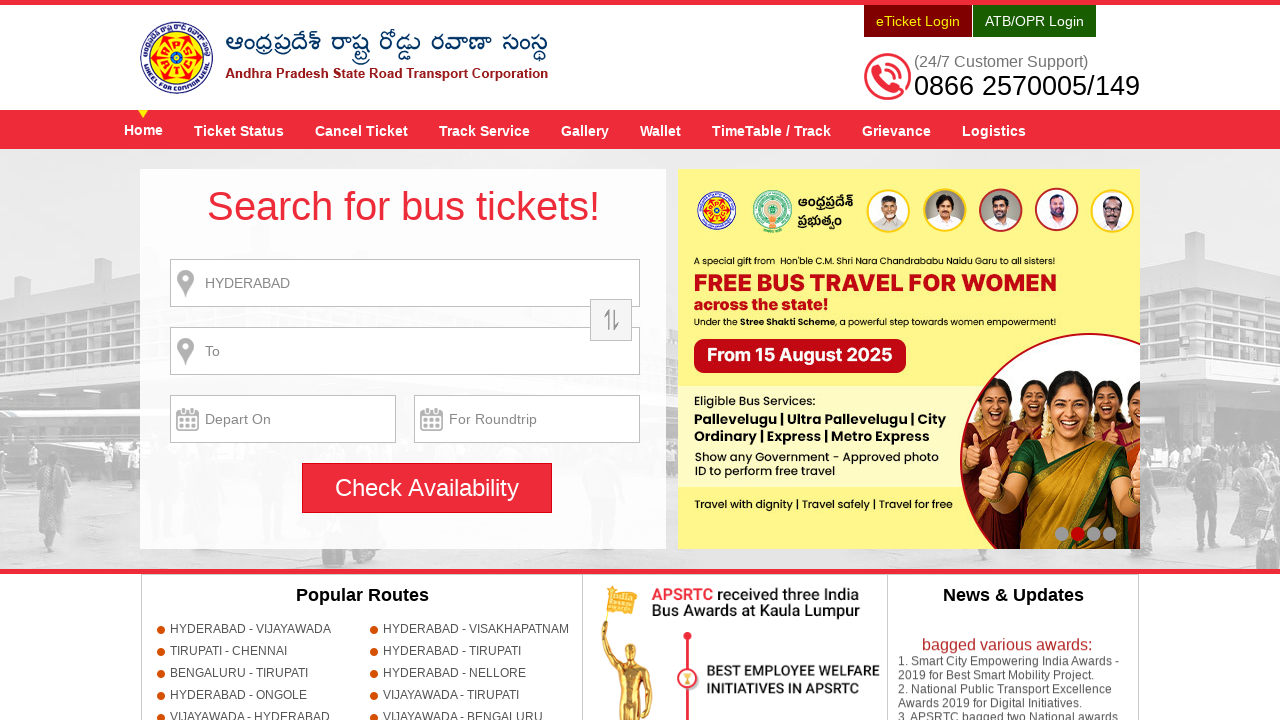

Alert dialog accepted
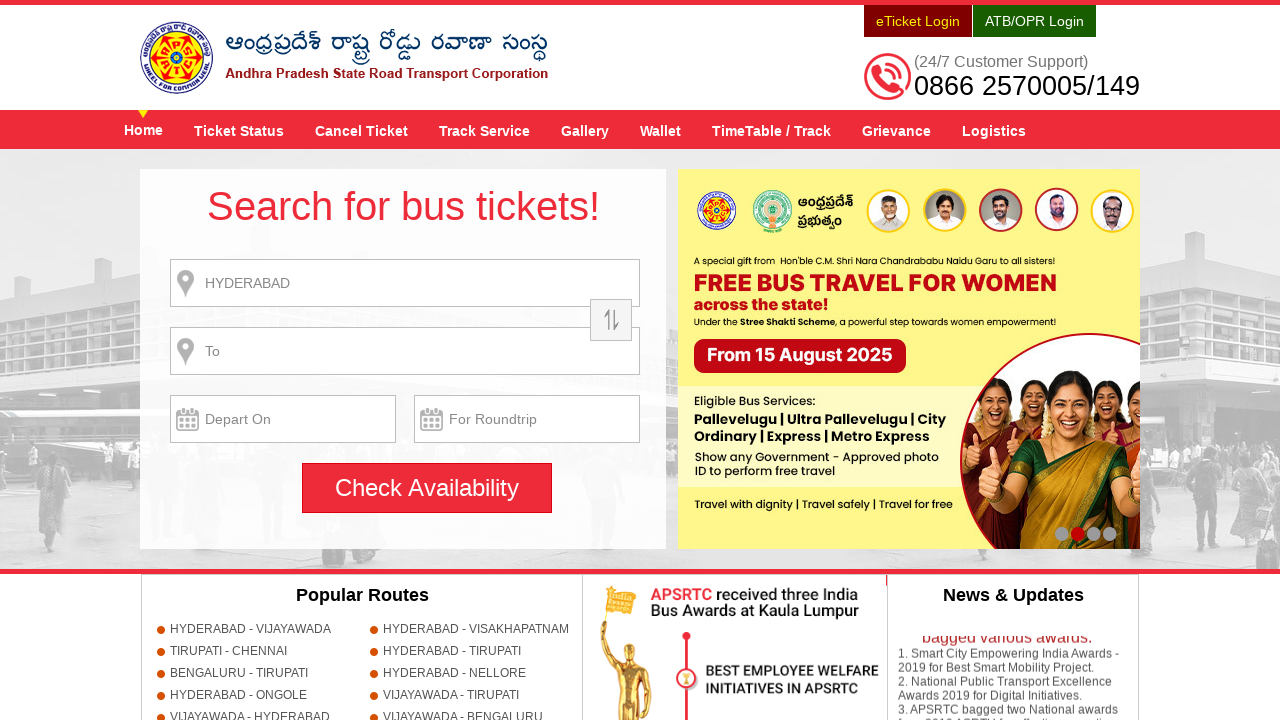

Filled destination city field with 'GUNTUR' on input[name='destination']
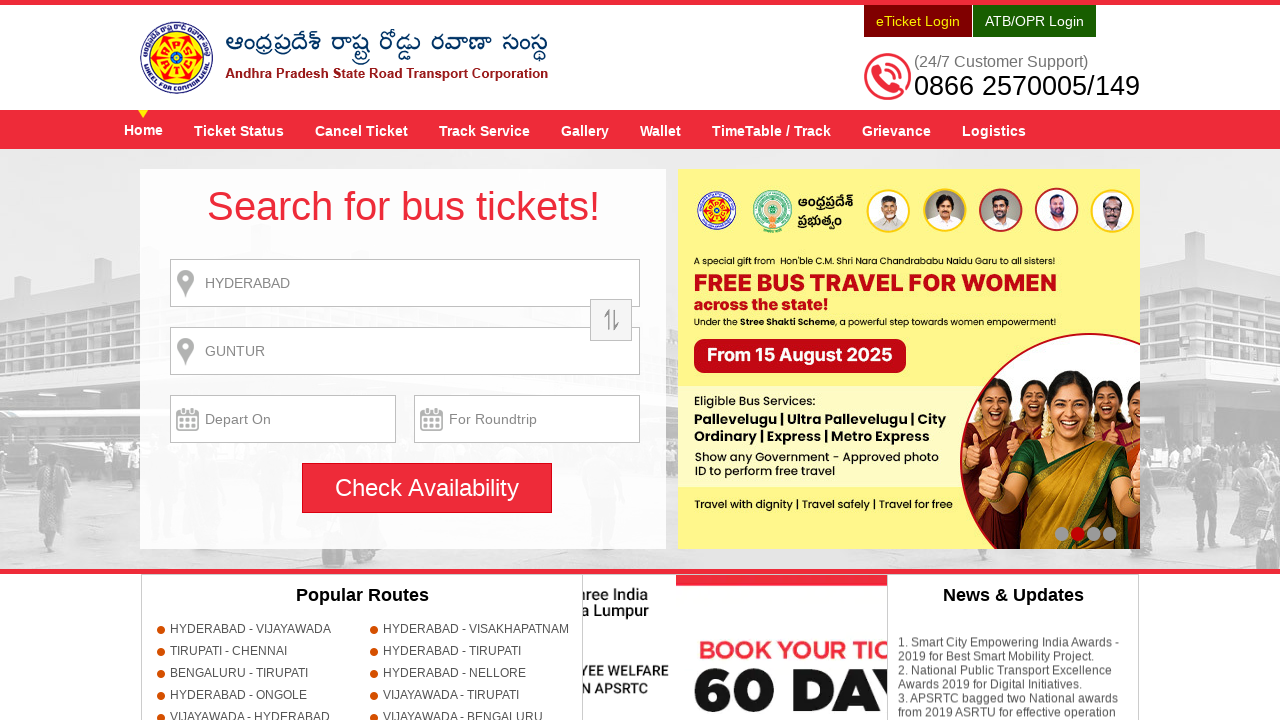

Waited 1 second for destination city field to process
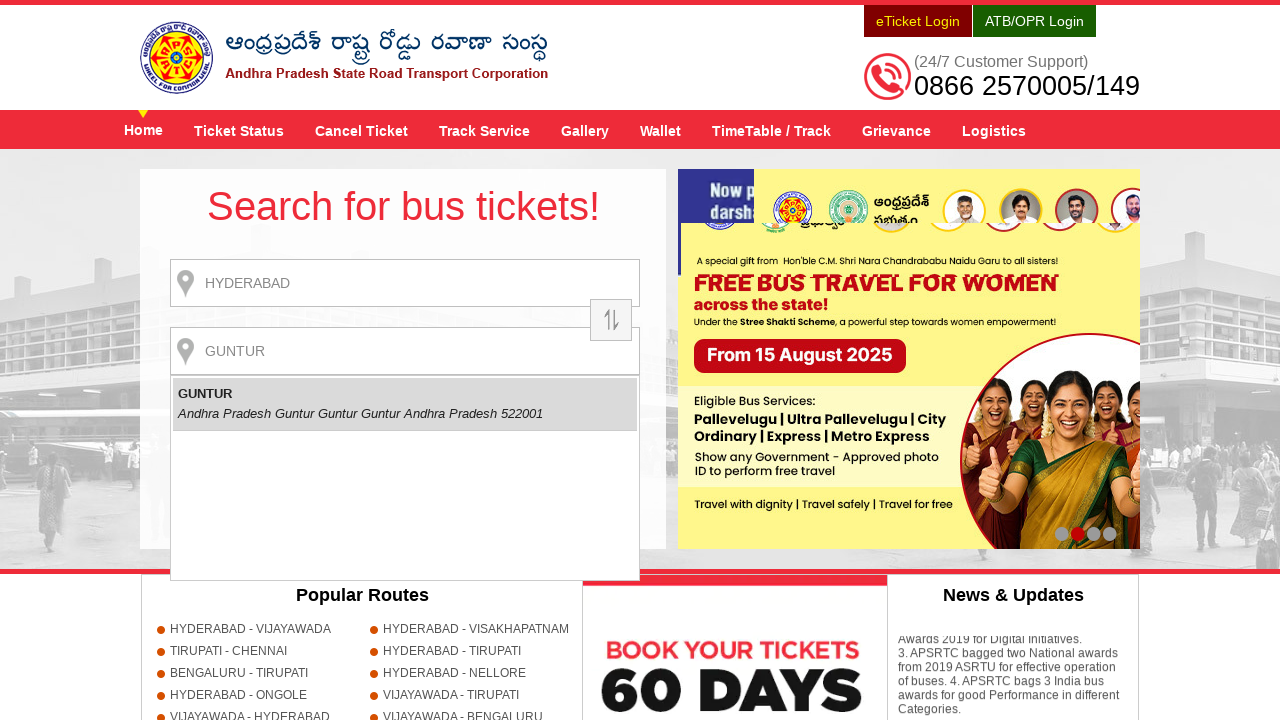

Pressed Enter to confirm destination city selection
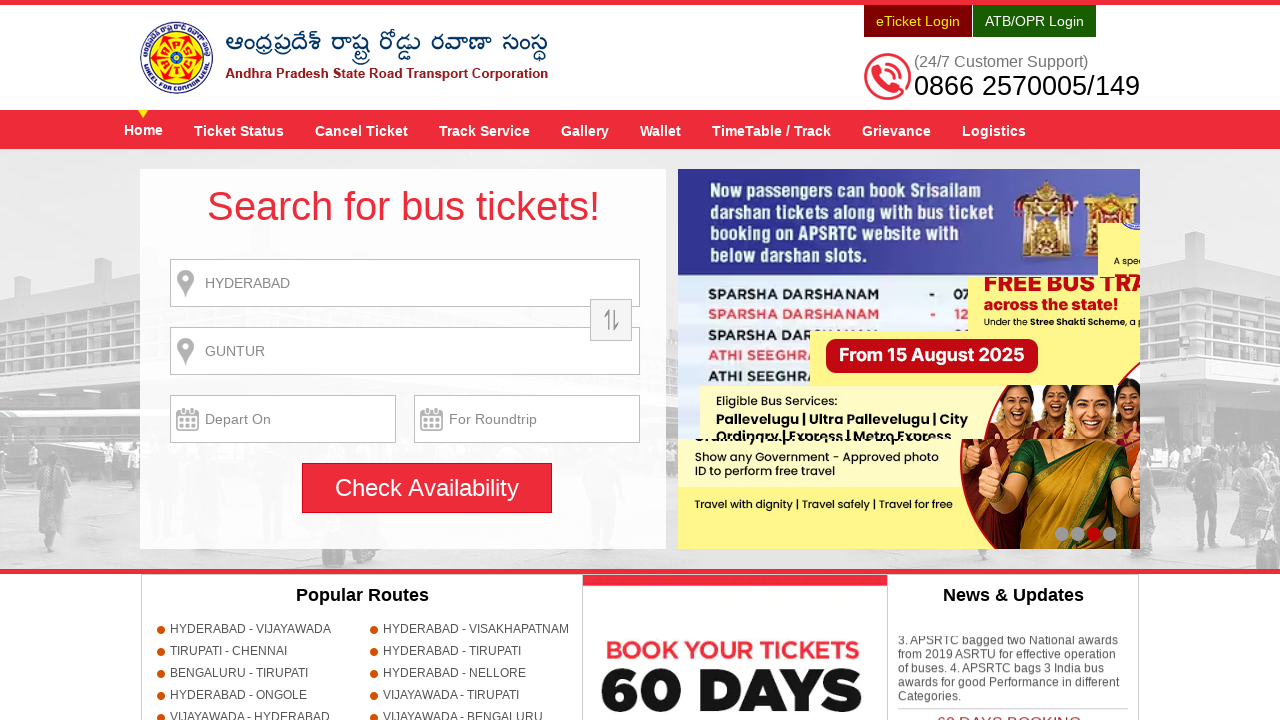

Clicked on journey date picker input at (283, 419) on input[name='txtJourneyDate']
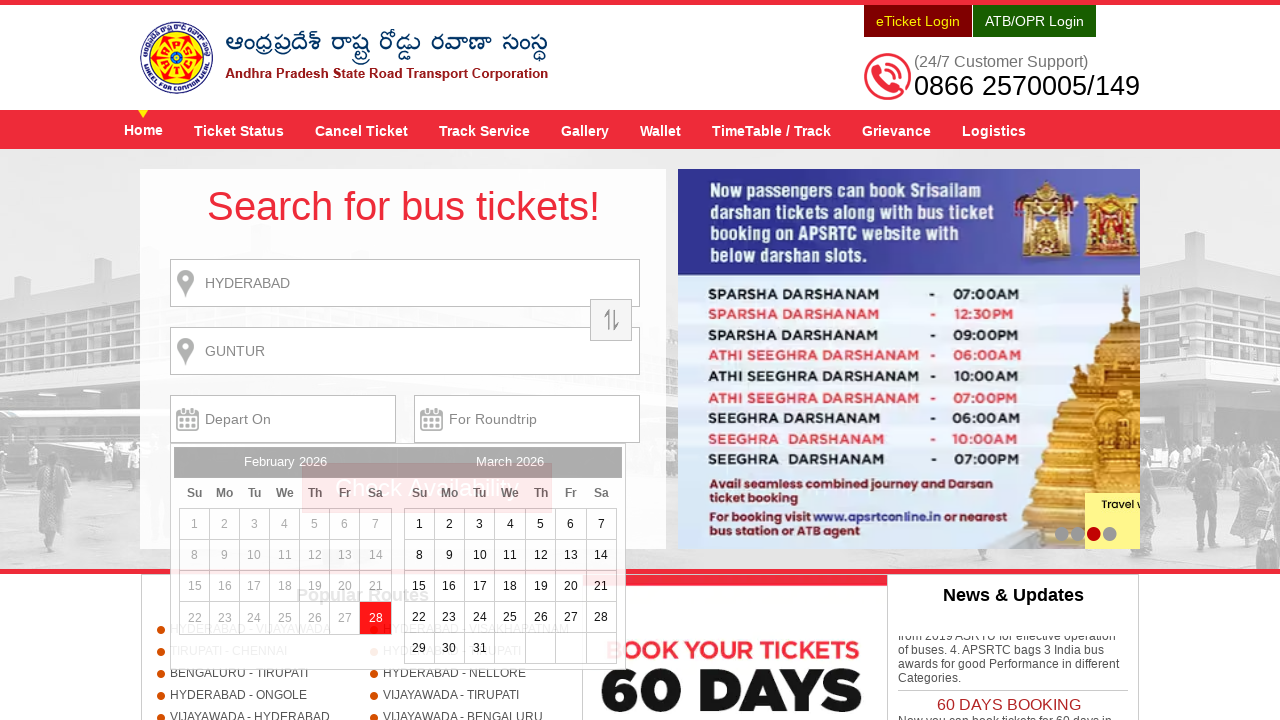

Selected date 4 from the date picker calendar at (510, 524) on xpath=//a[text()='4']
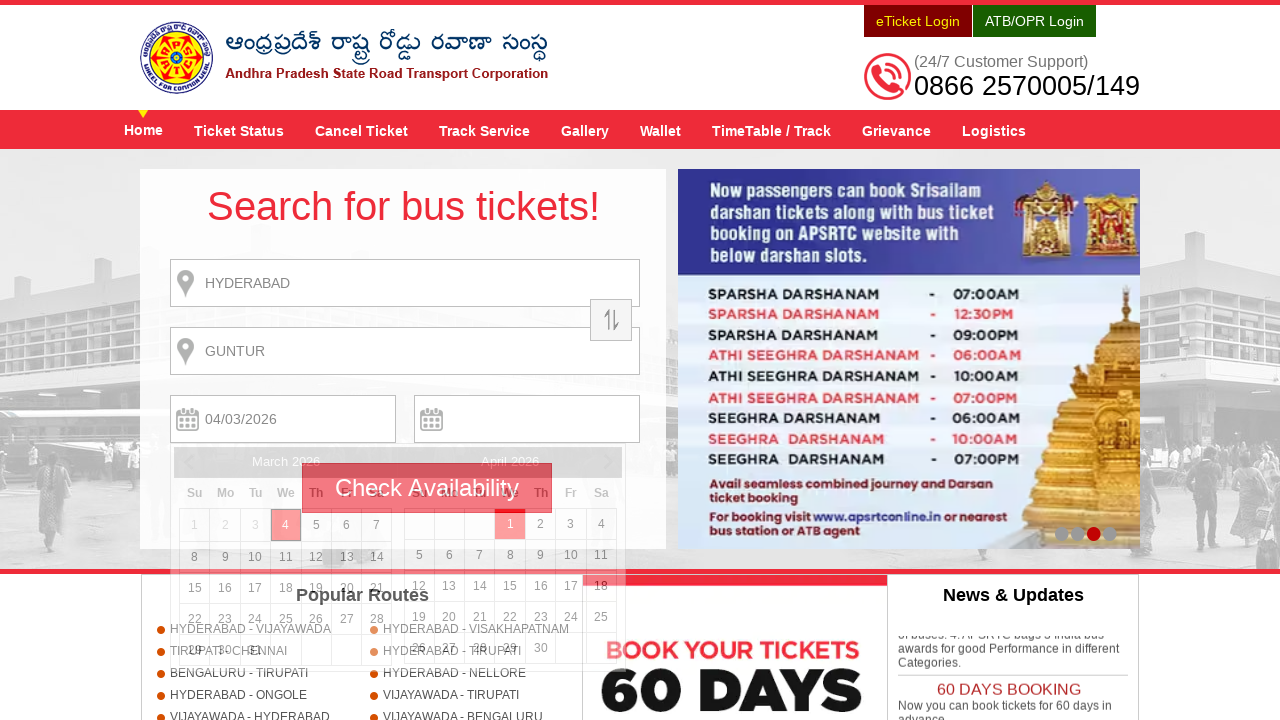

Clicked search button to search for available buses at (427, 488) on input[name='searchBtn']
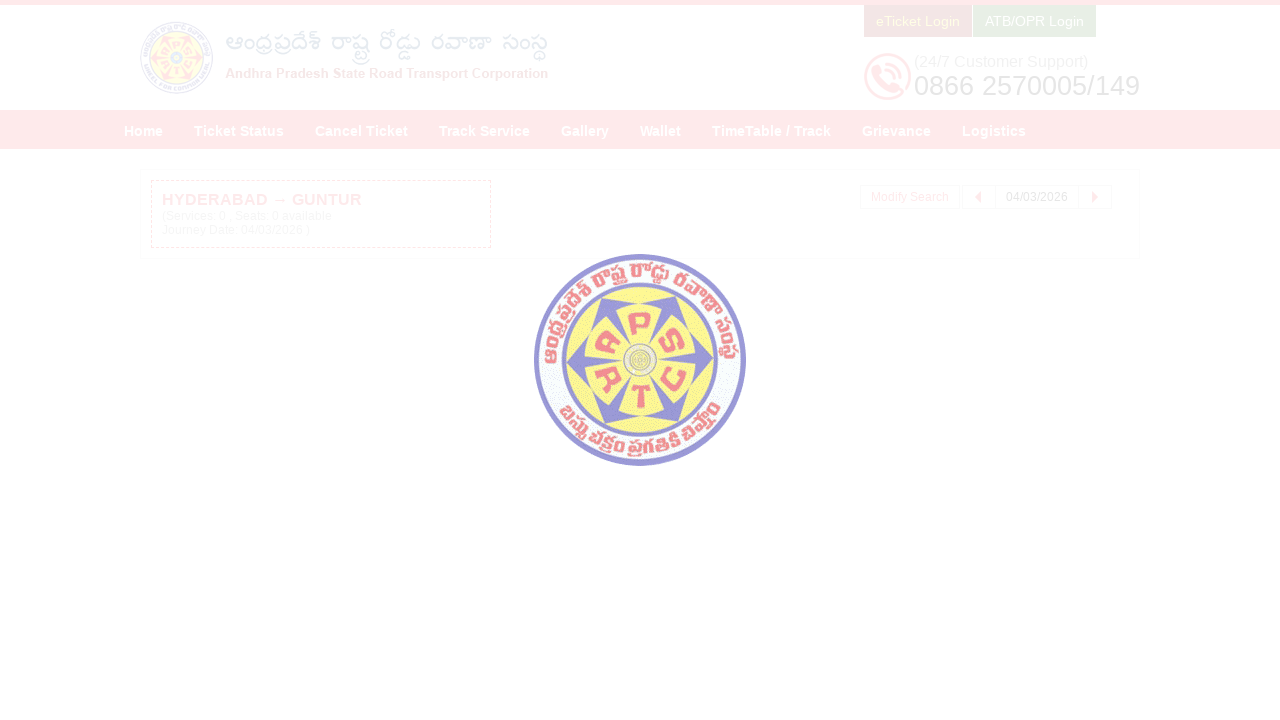

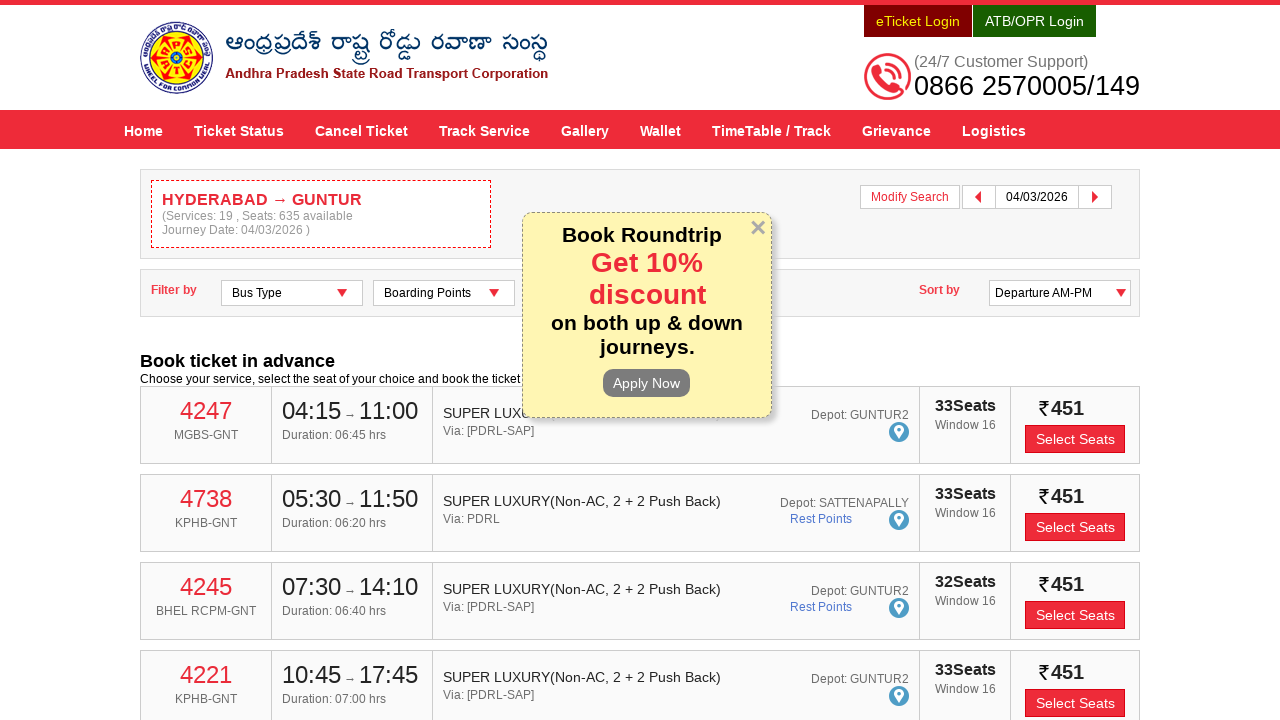